Tests different click types (double-click, right-click, and regular click) on buttons and verifies the corresponding messages appear

Starting URL: https://demoqa.com/buttons

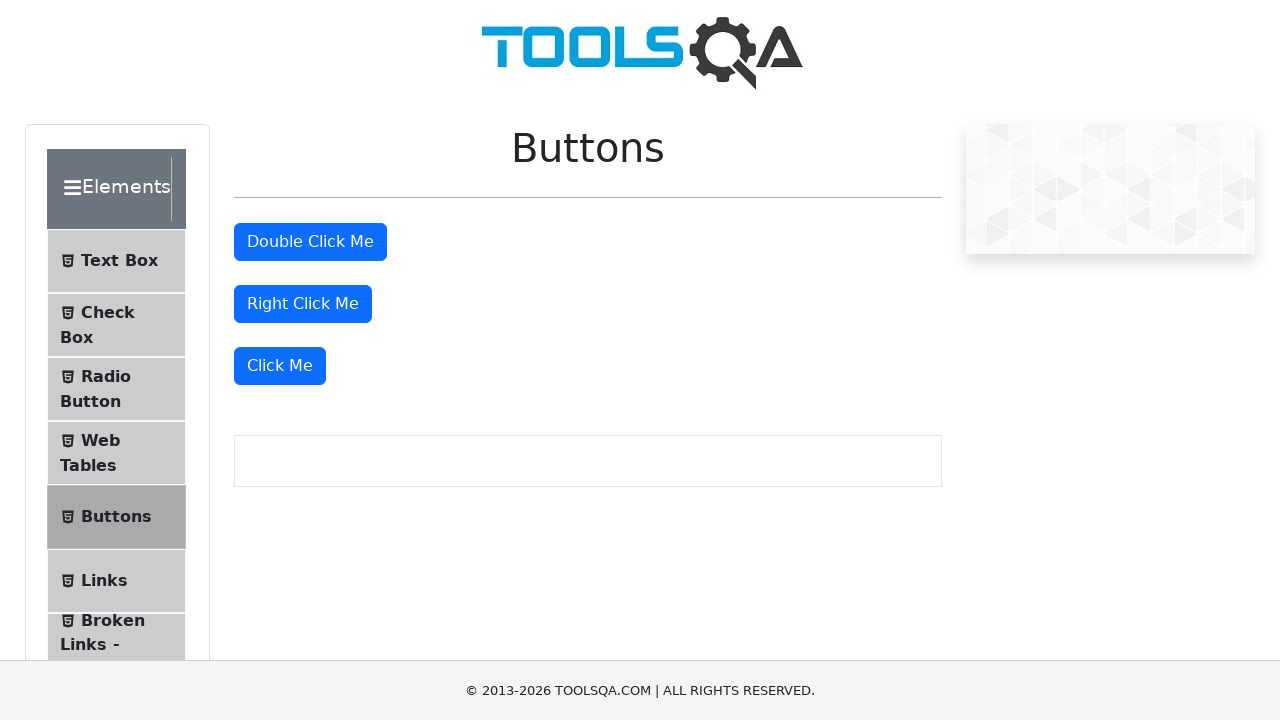

Double-clicked the double click button at (310, 242) on #doubleClickBtn
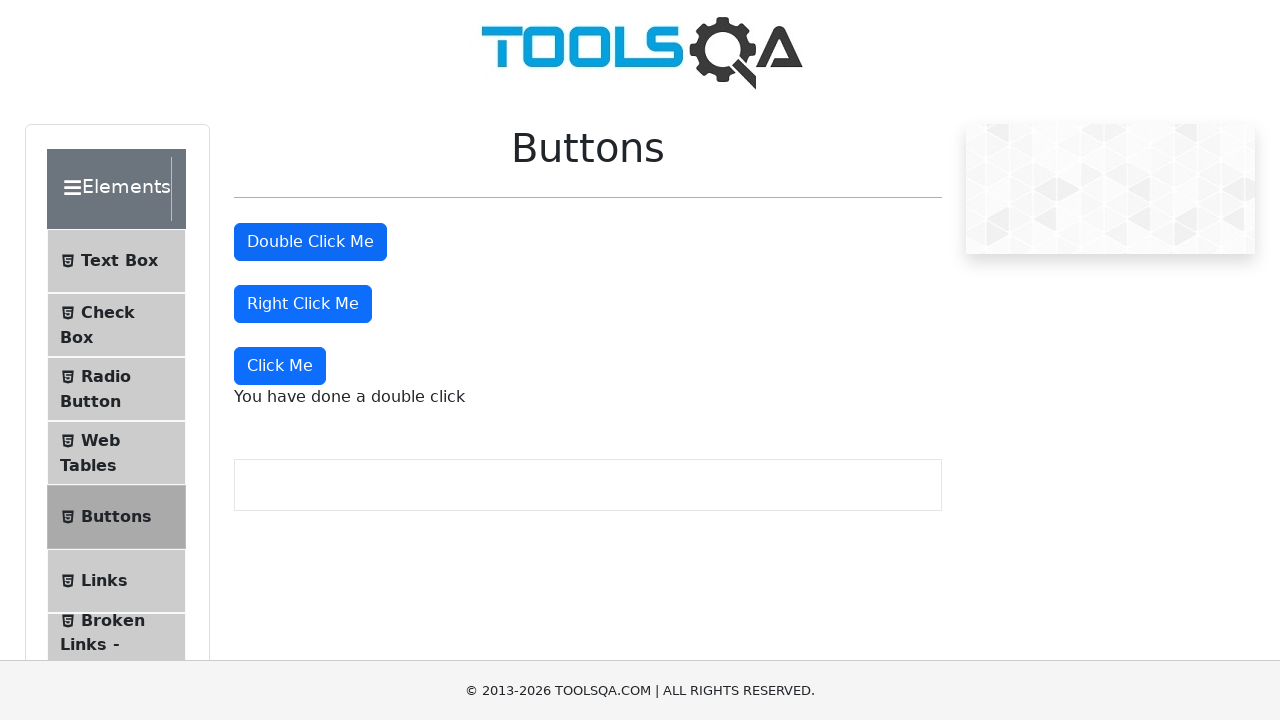

Right-clicked the right click button at (303, 304) on #rightClickBtn
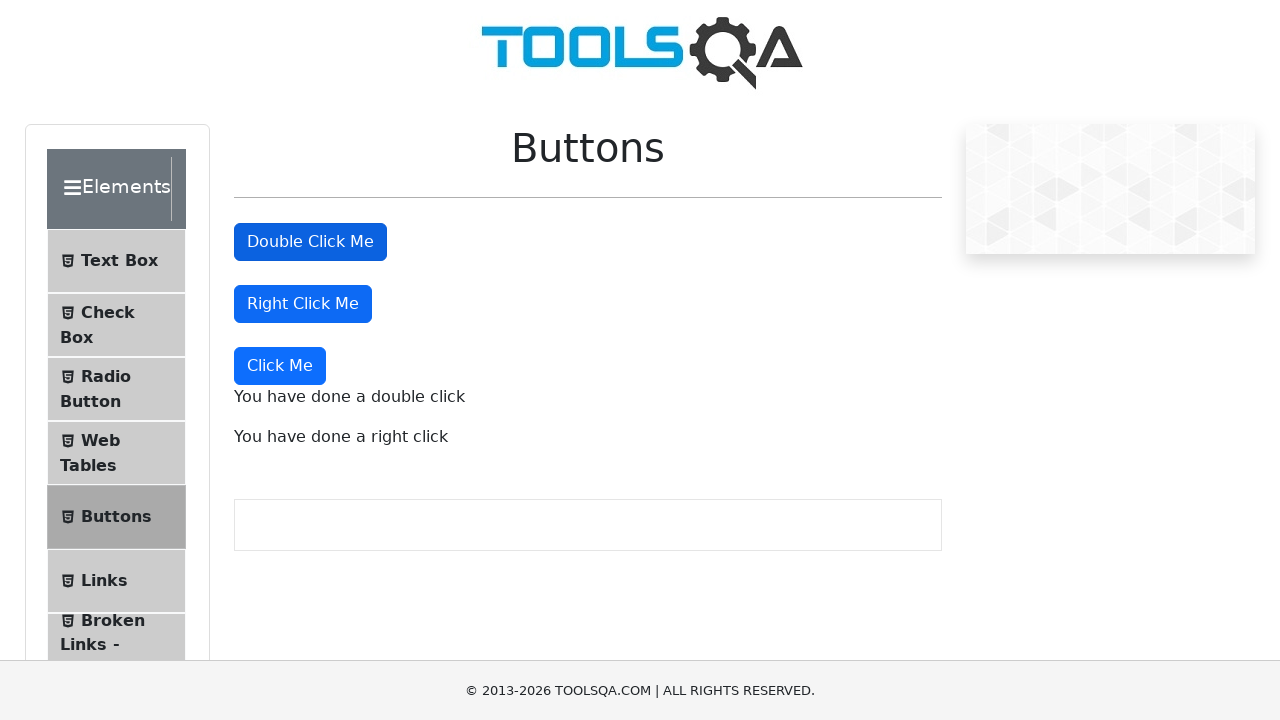

Clicked the 'Click Me' button at (280, 366) on xpath=//button[text()='Click Me']
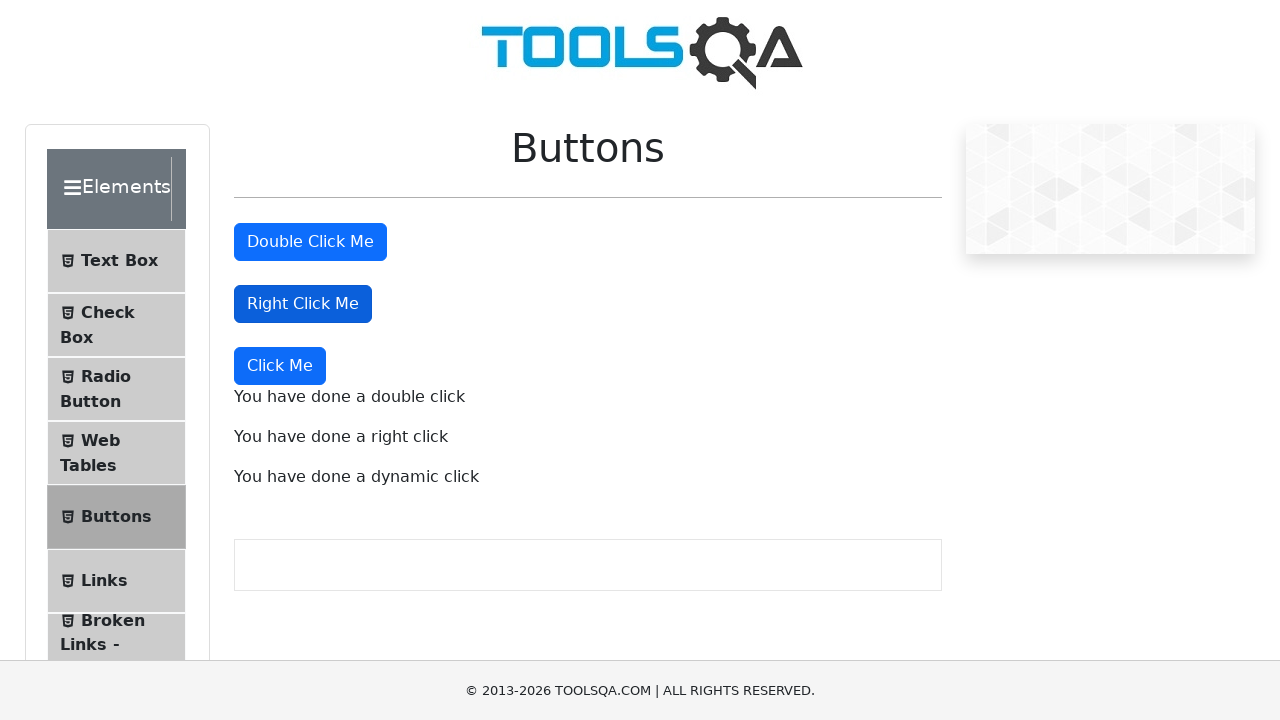

Double-click message appeared
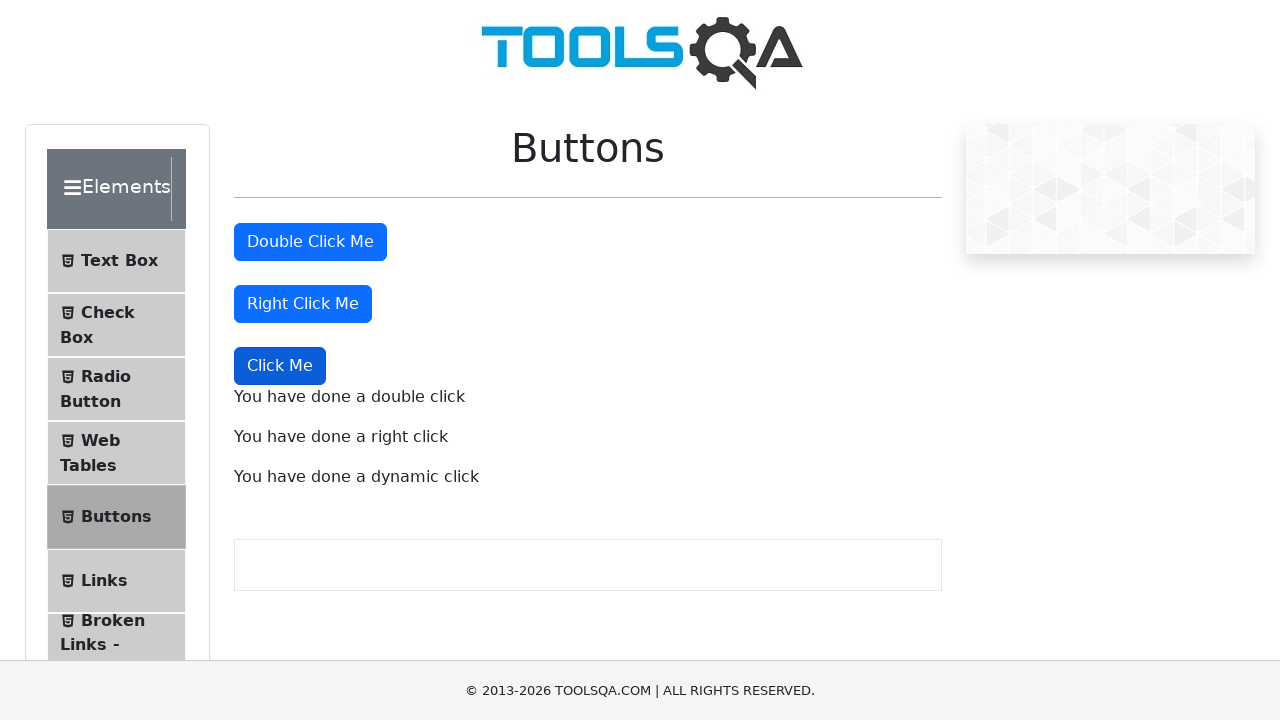

Right-click message appeared
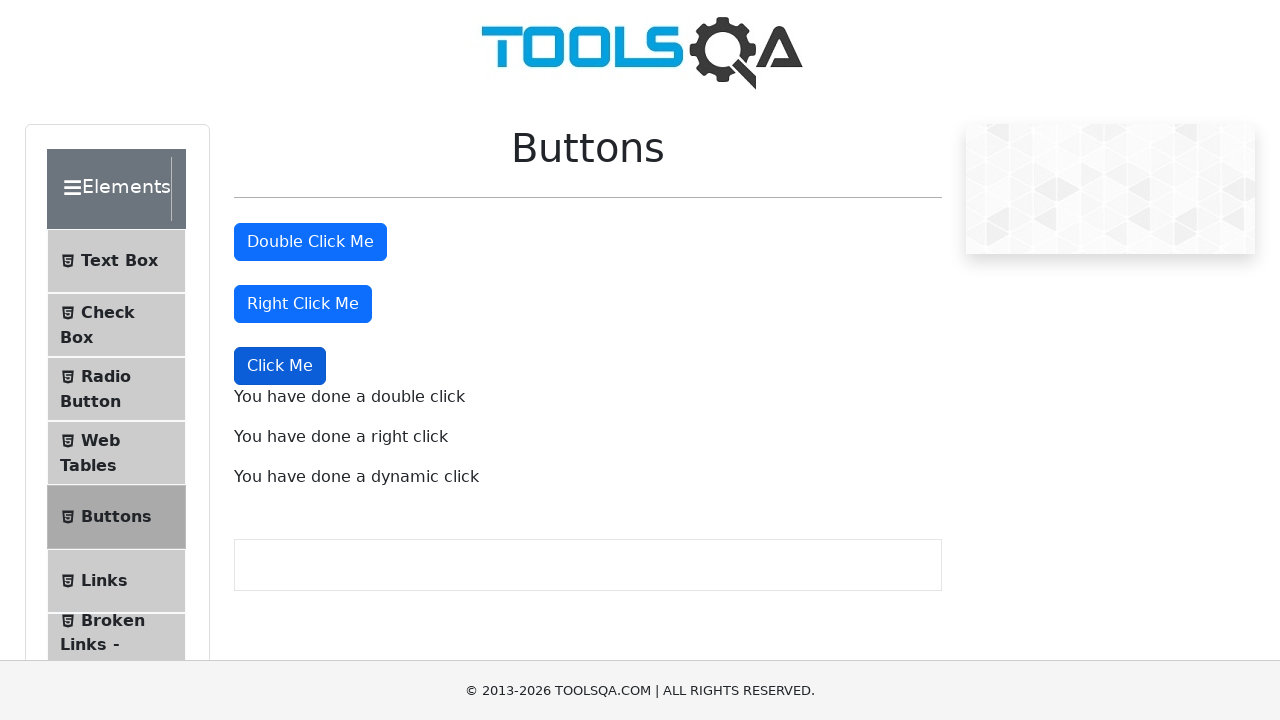

Regular click message appeared
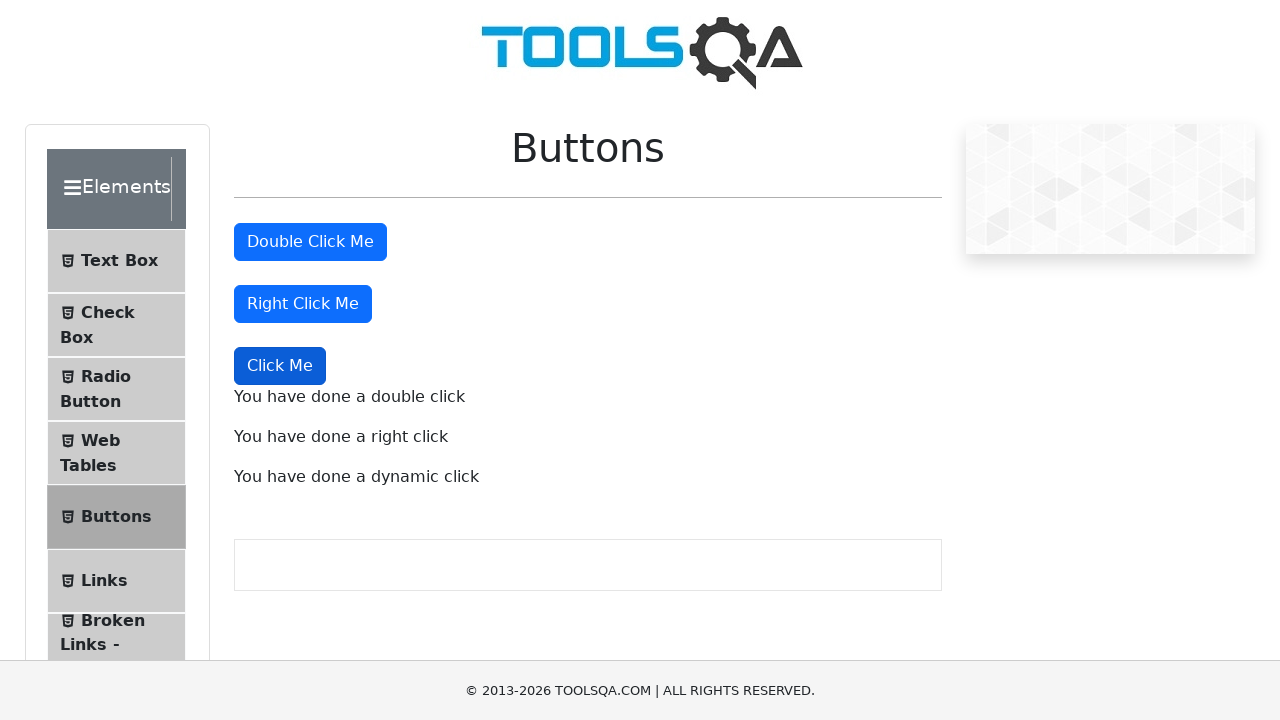

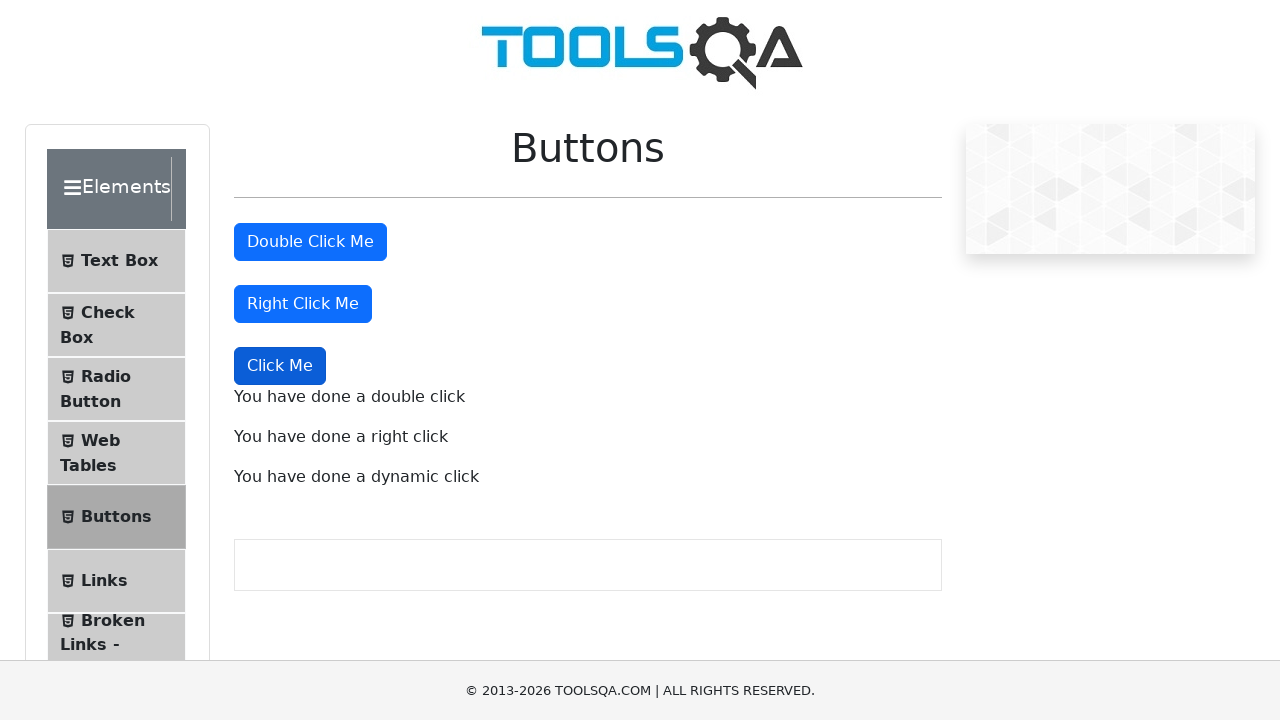